Tests a math problem form by reading two numbers, calculating their sum, selecting the result from a dropdown, and submitting the form

Starting URL: http://suninjuly.github.io/selects1.html

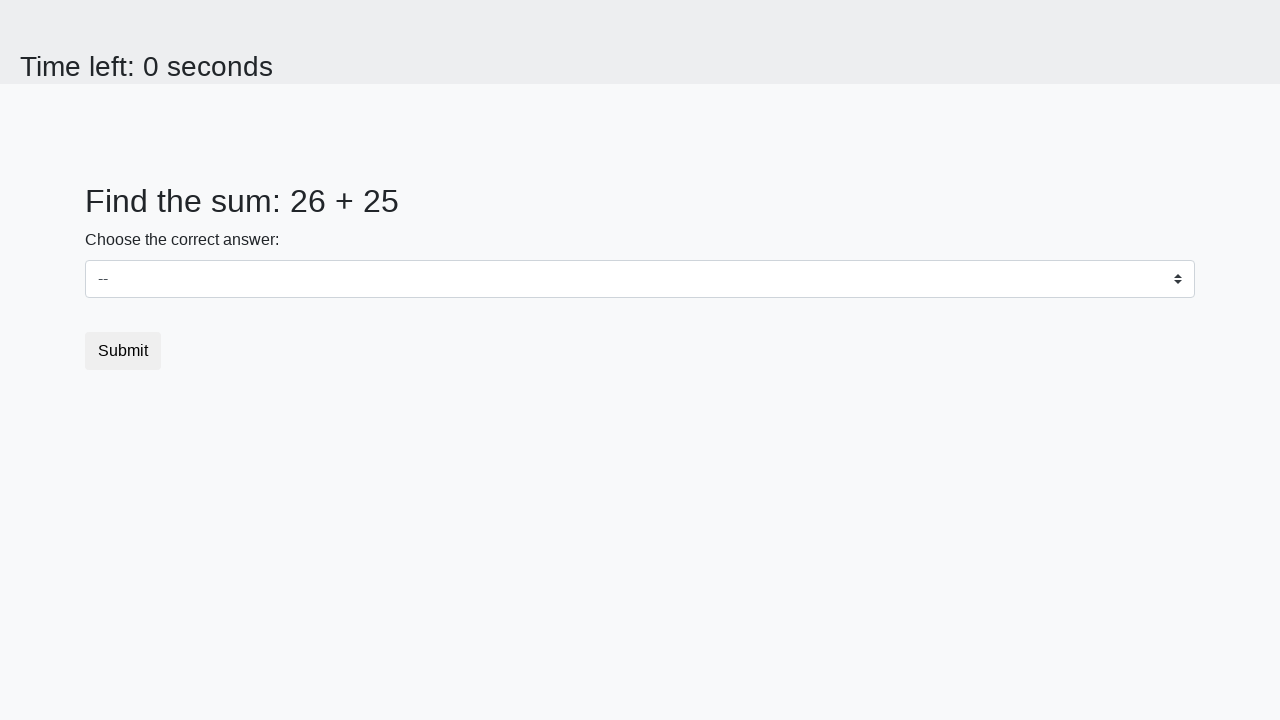

Retrieved first number from #num1 element
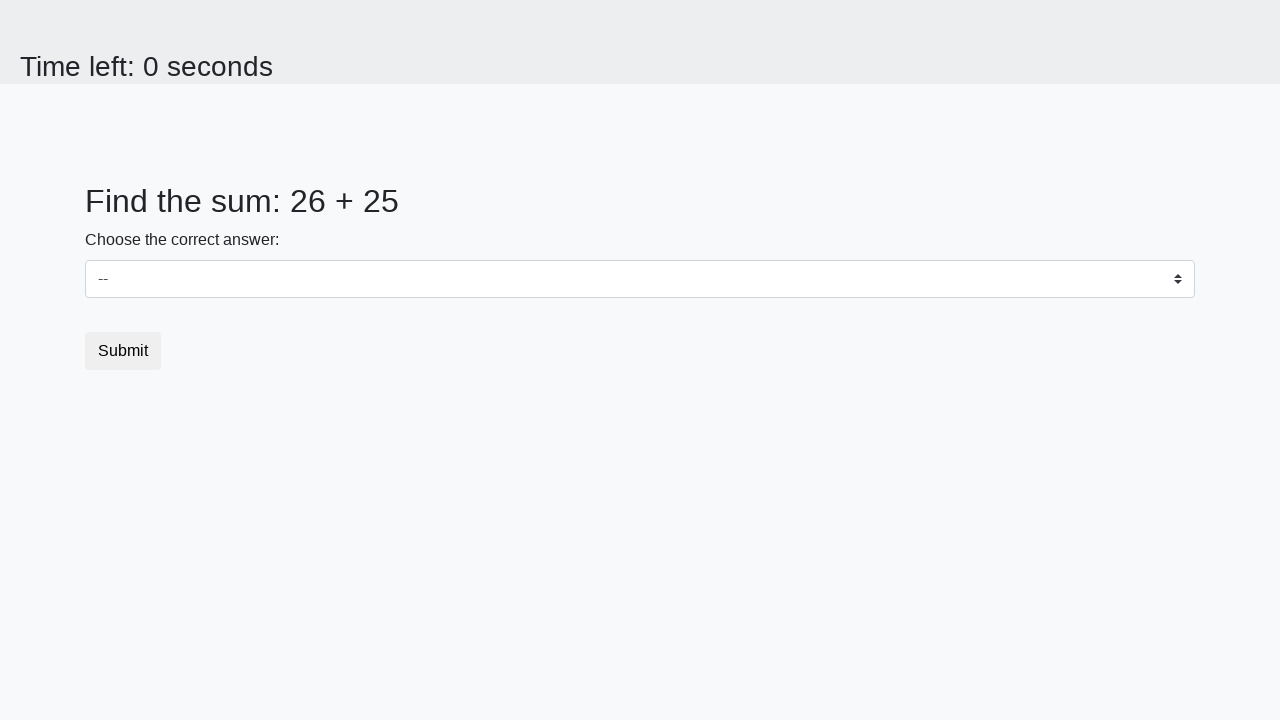

Retrieved second number from #num2 element
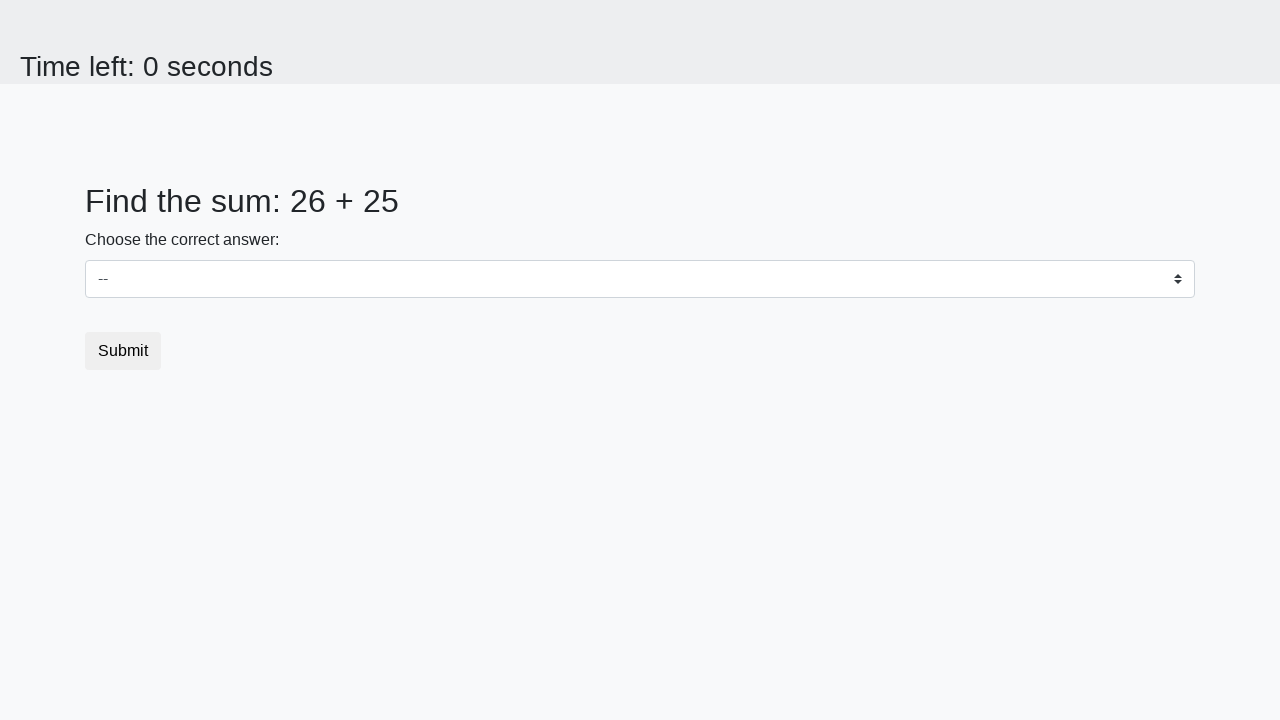

Calculated sum: 26 + 25 = 51
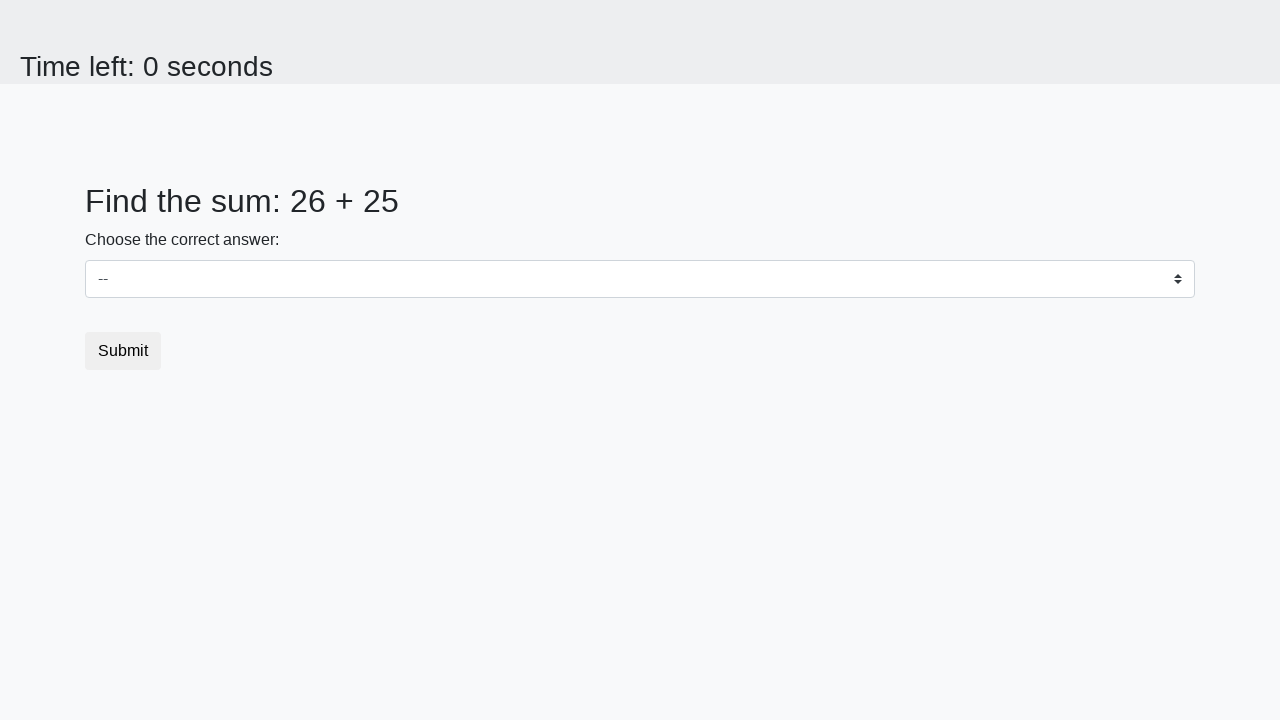

Selected 51 from dropdown on select
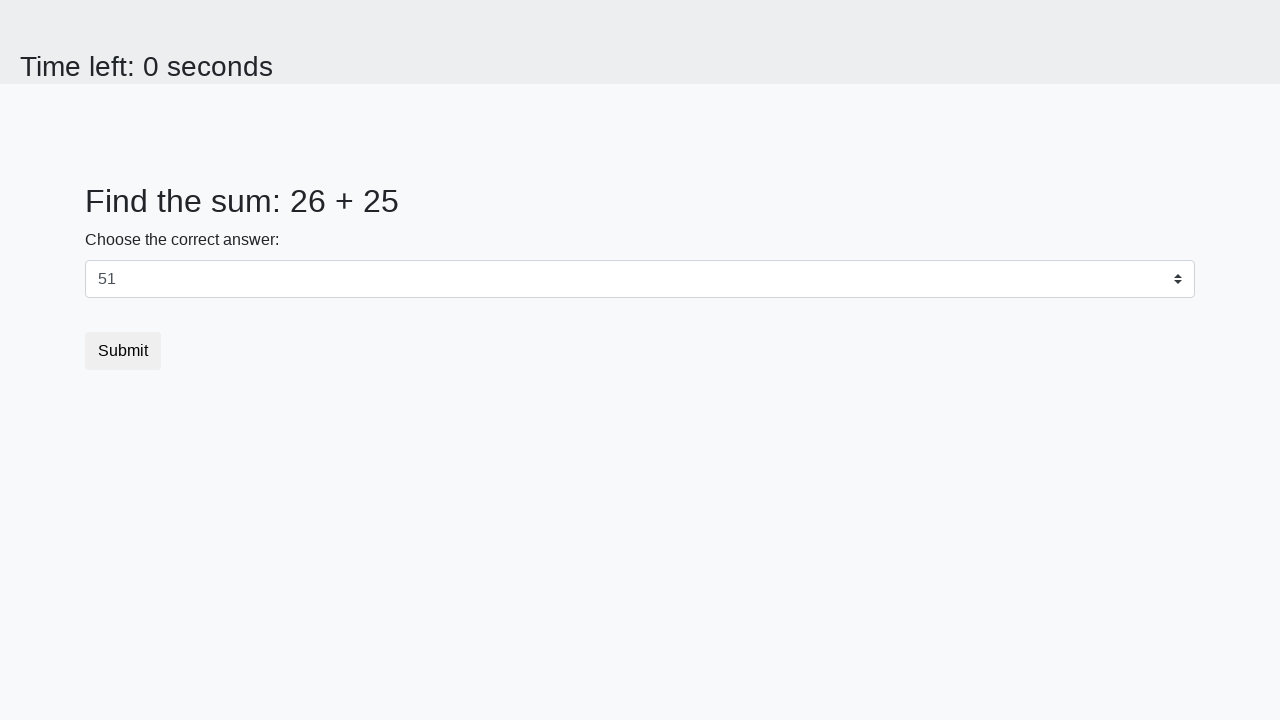

Clicked submit button to submit form at (123, 351) on .btn
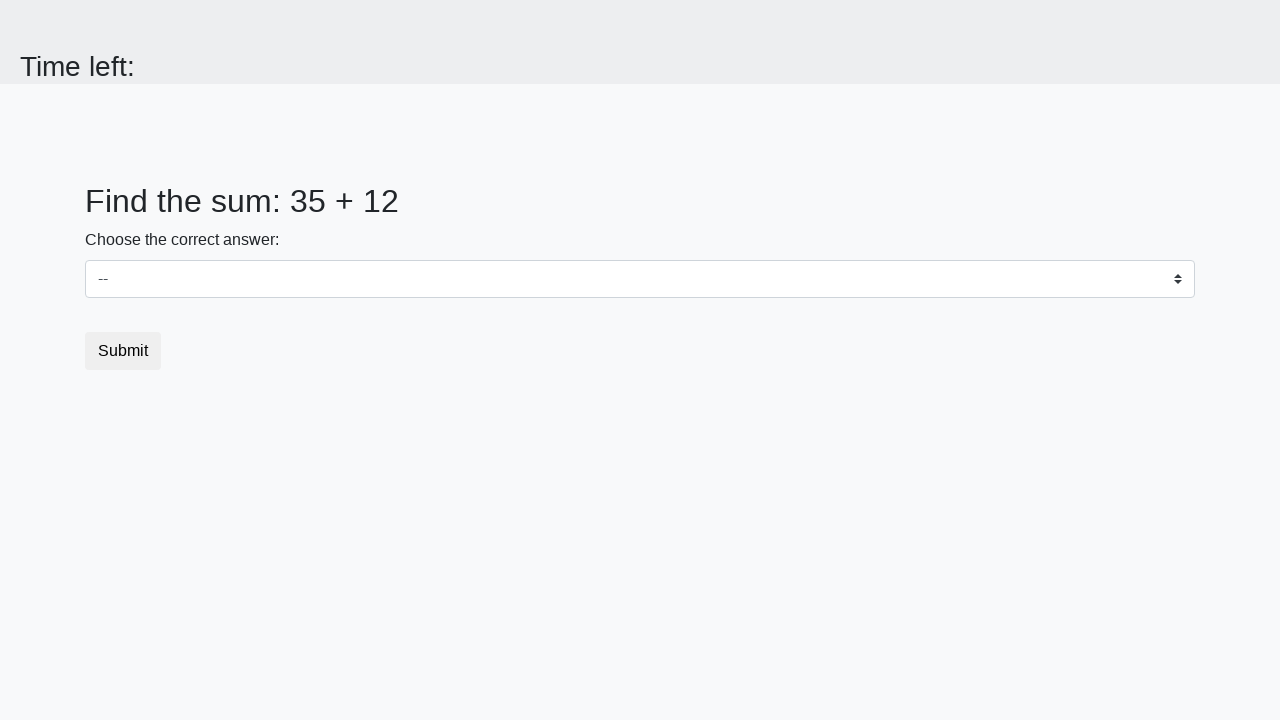

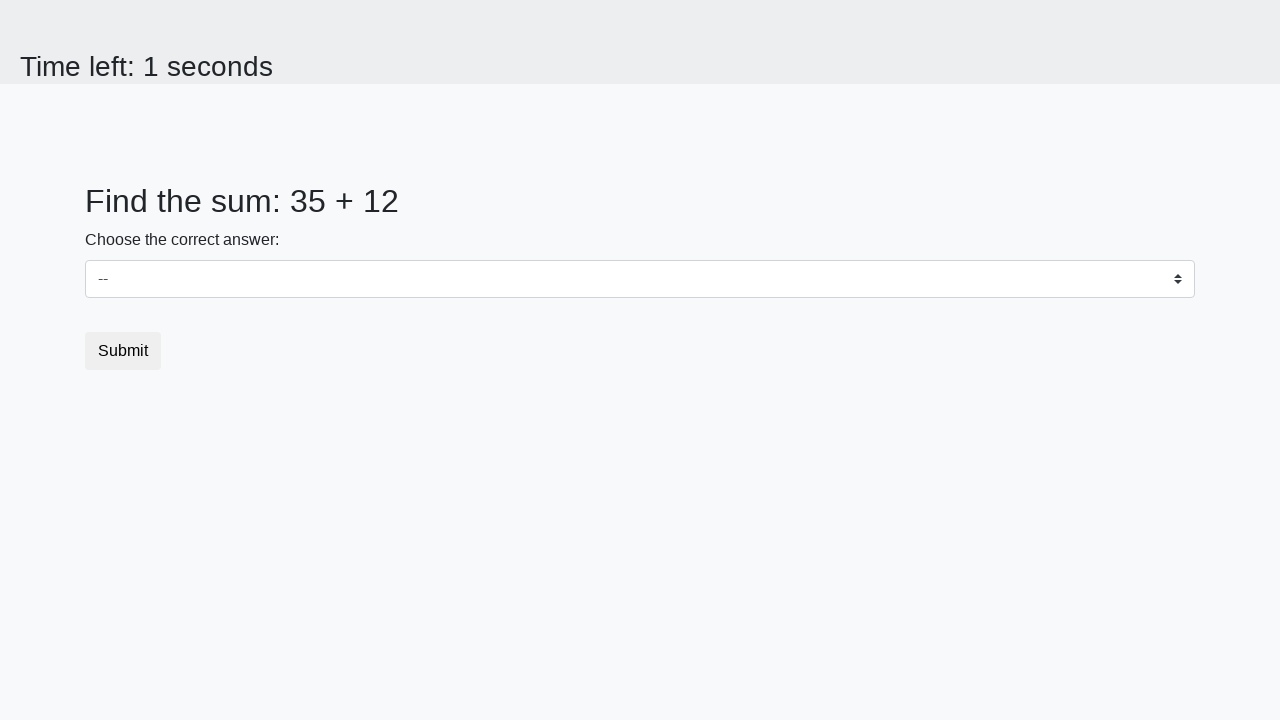